Tests drag-and-drop functionality on jQuery UI demo page by dragging an element and dropping it onto a target droppable area within an iframe

Starting URL: https://jqueryui.com/droppable/

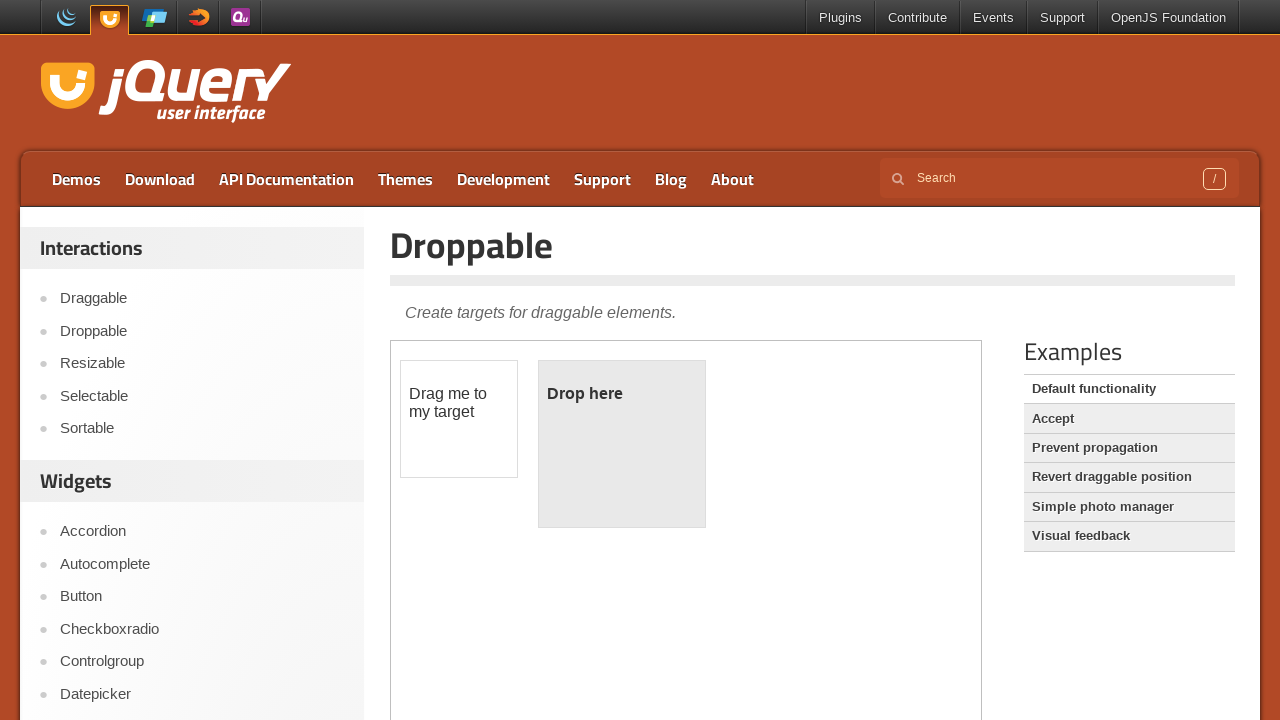

Located the demo frame containing draggable elements
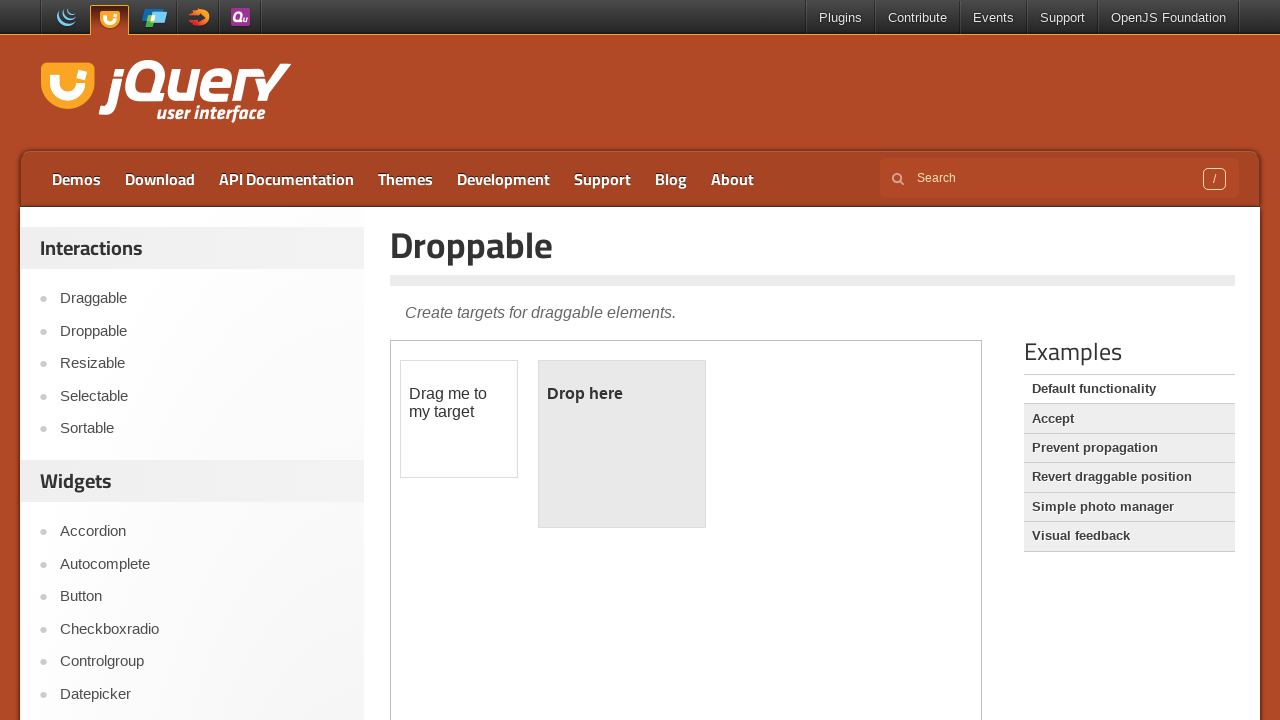

Located the draggable element
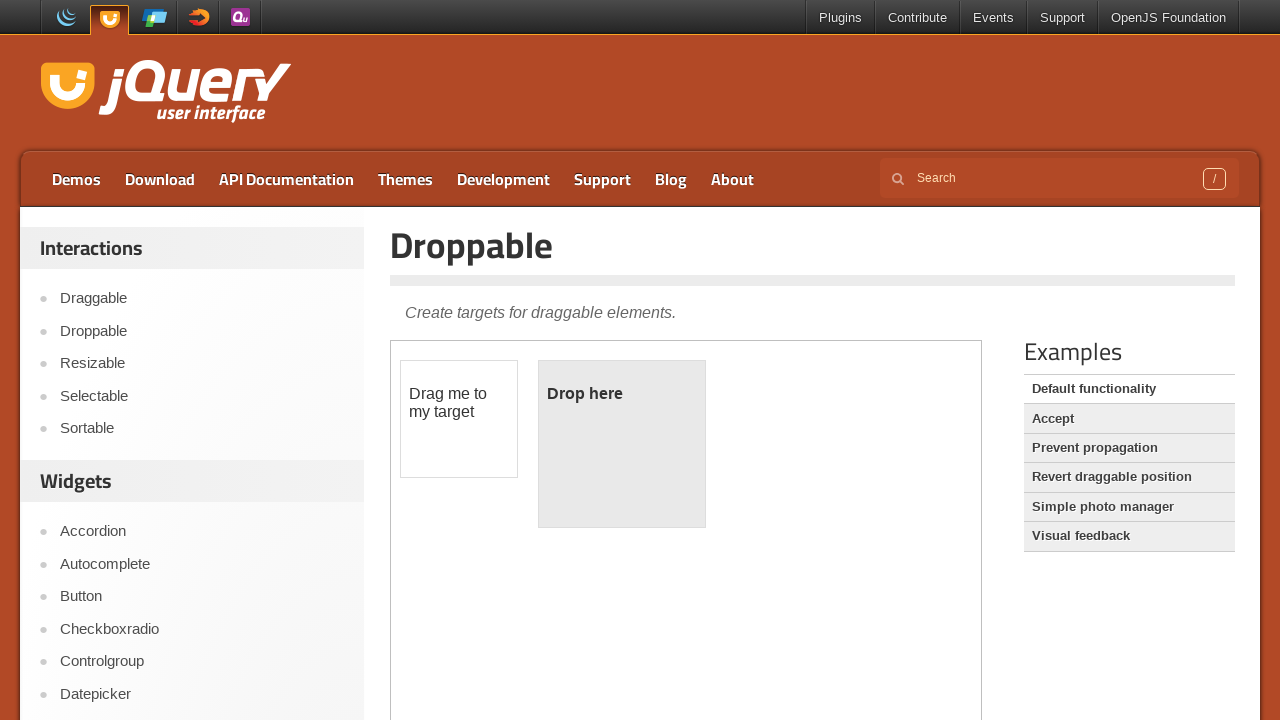

Located the droppable target element
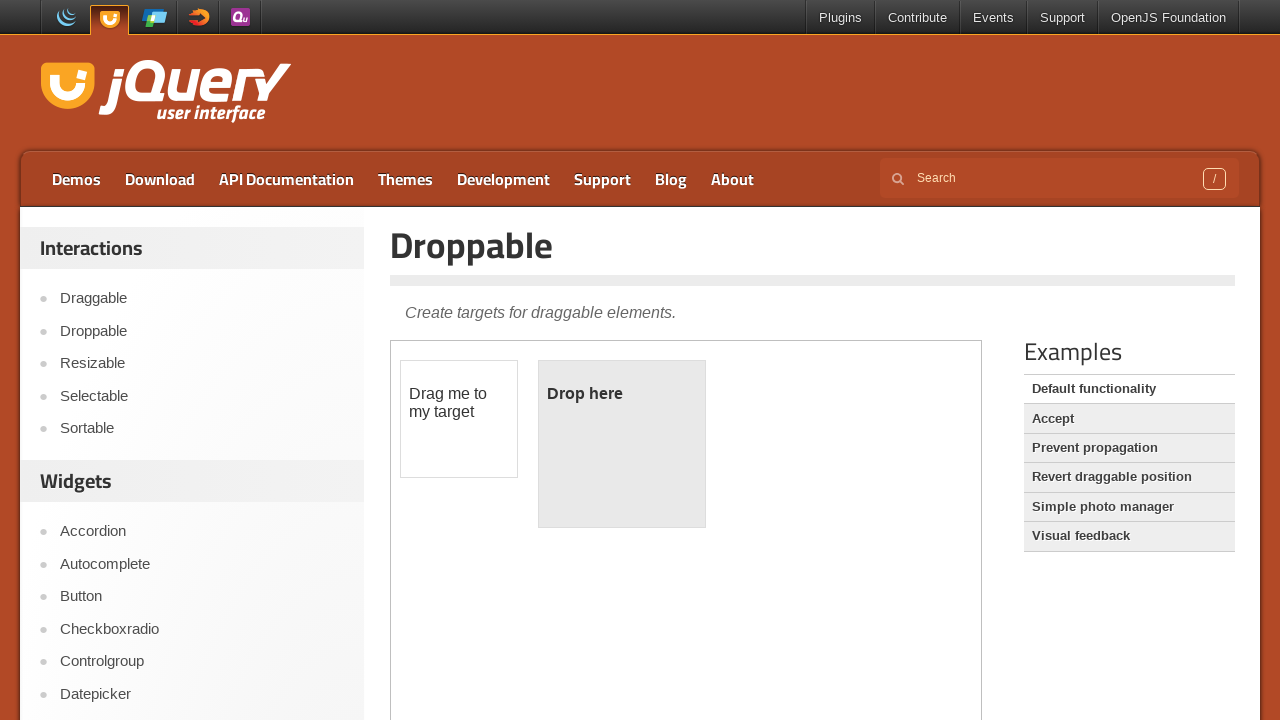

Dragged the draggable element onto the droppable area at (622, 444)
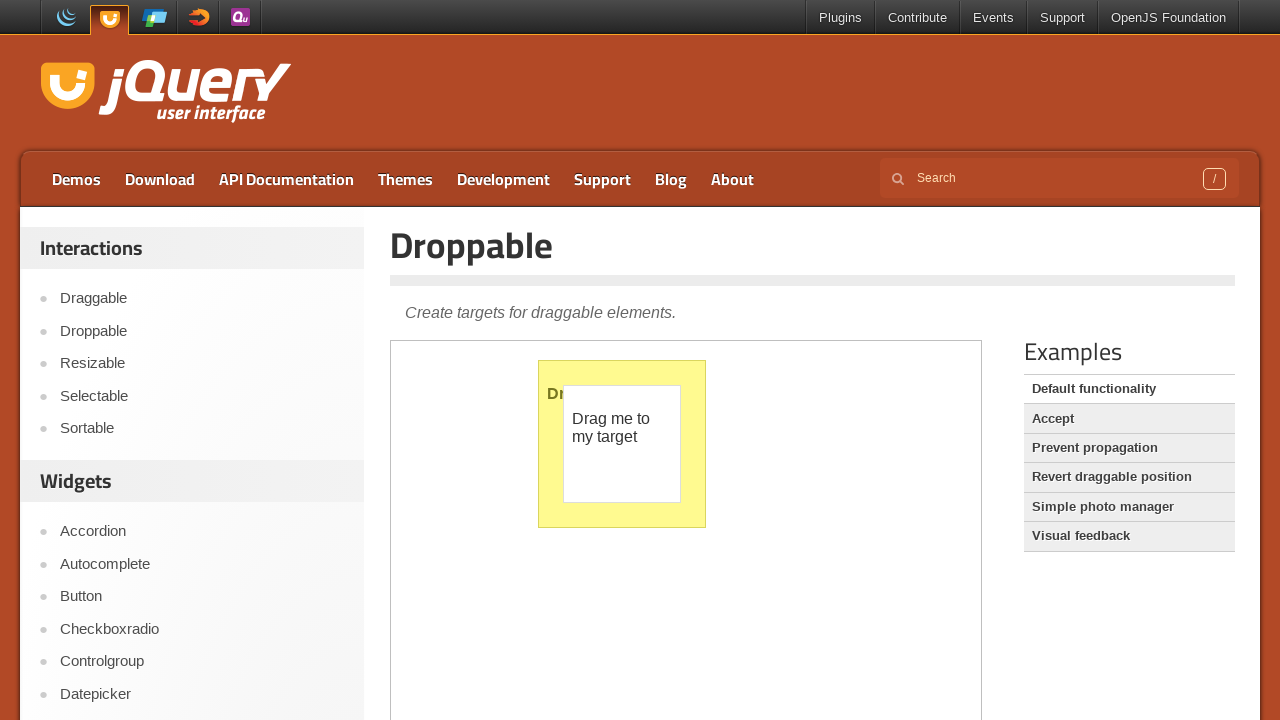

Verified the drop was successful - droppable element now displays 'Dropped!' text
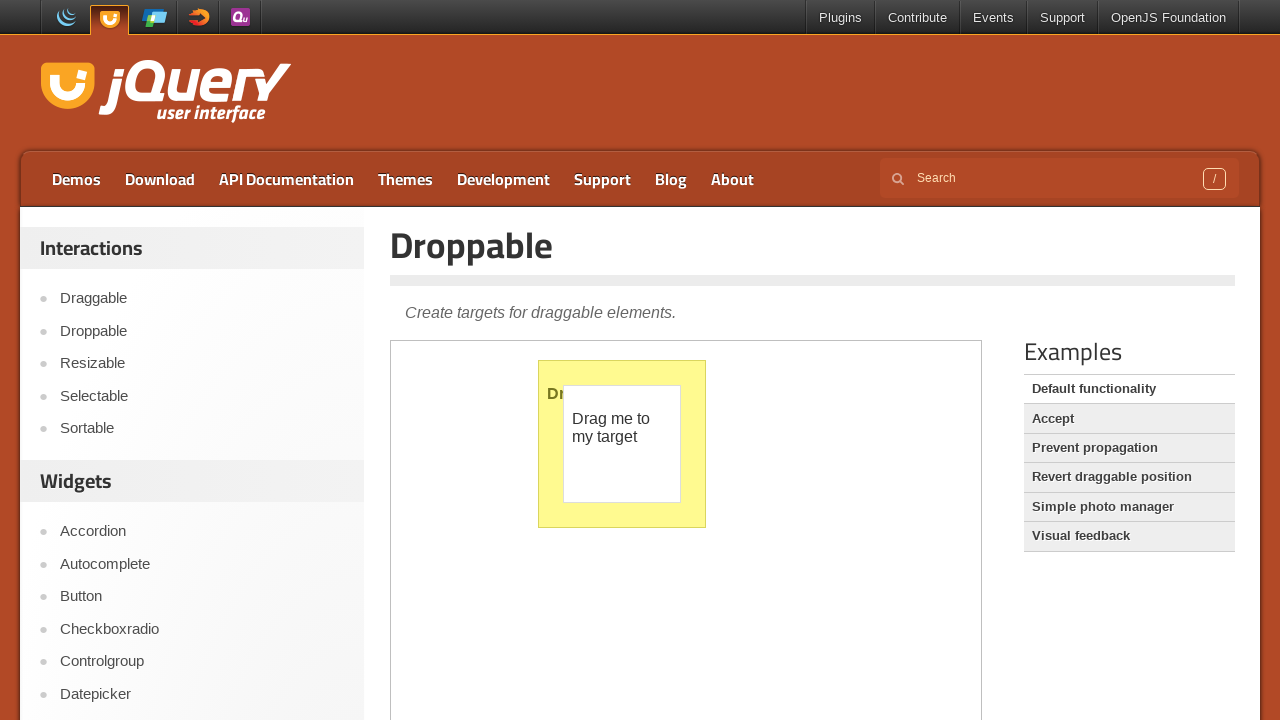

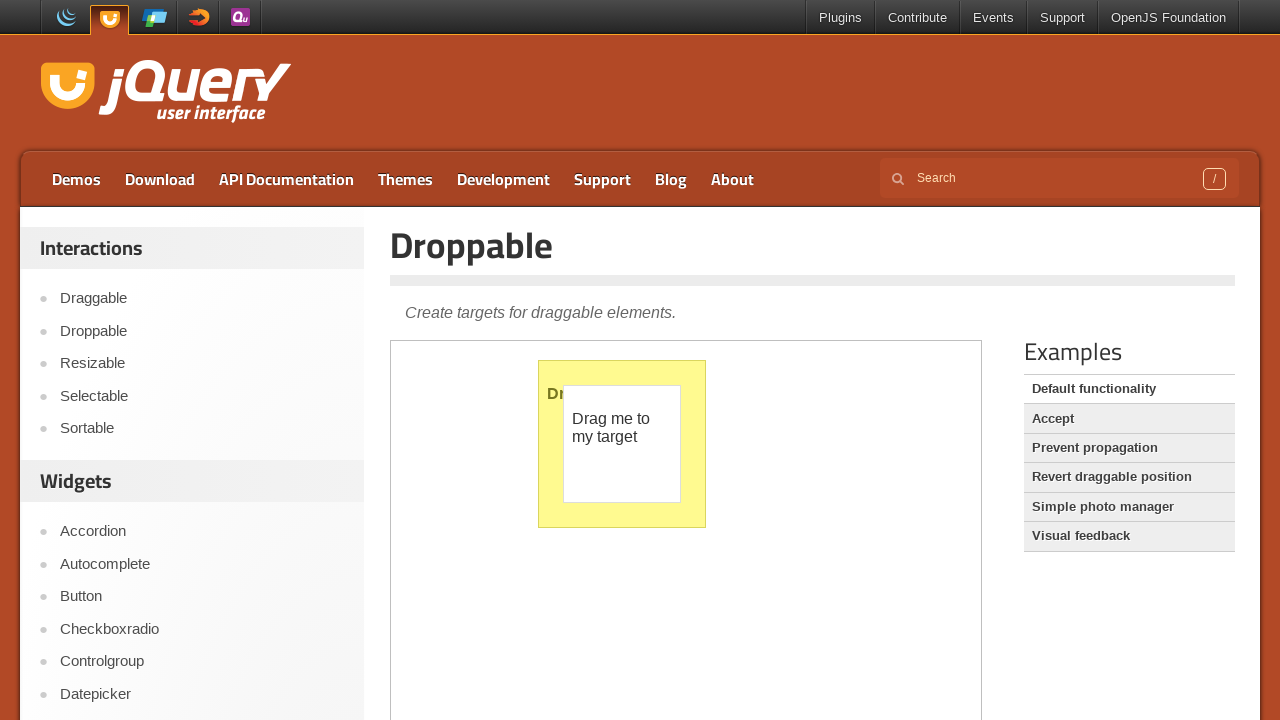